Tests hover functionality by hovering over user avatar figures to reveal hidden profile information

Starting URL: https://the-internet.herokuapp.com/hovers

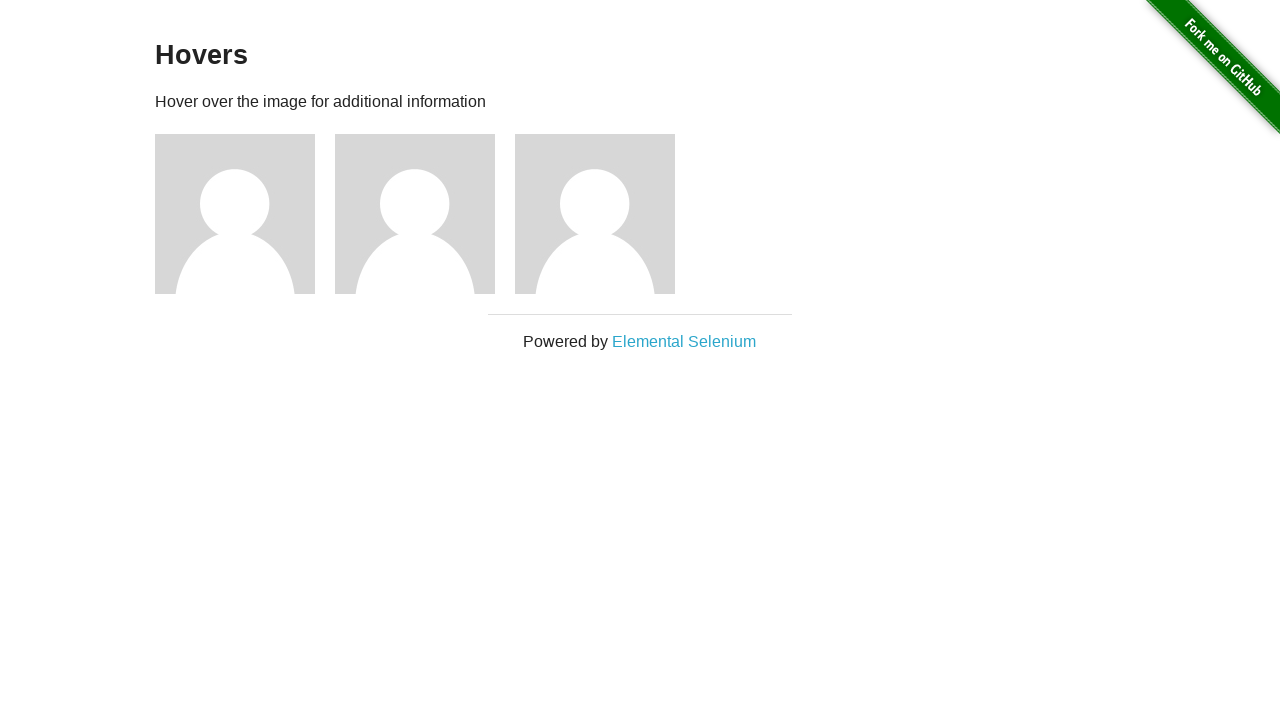

Waited for figure elements to load on the hovers page
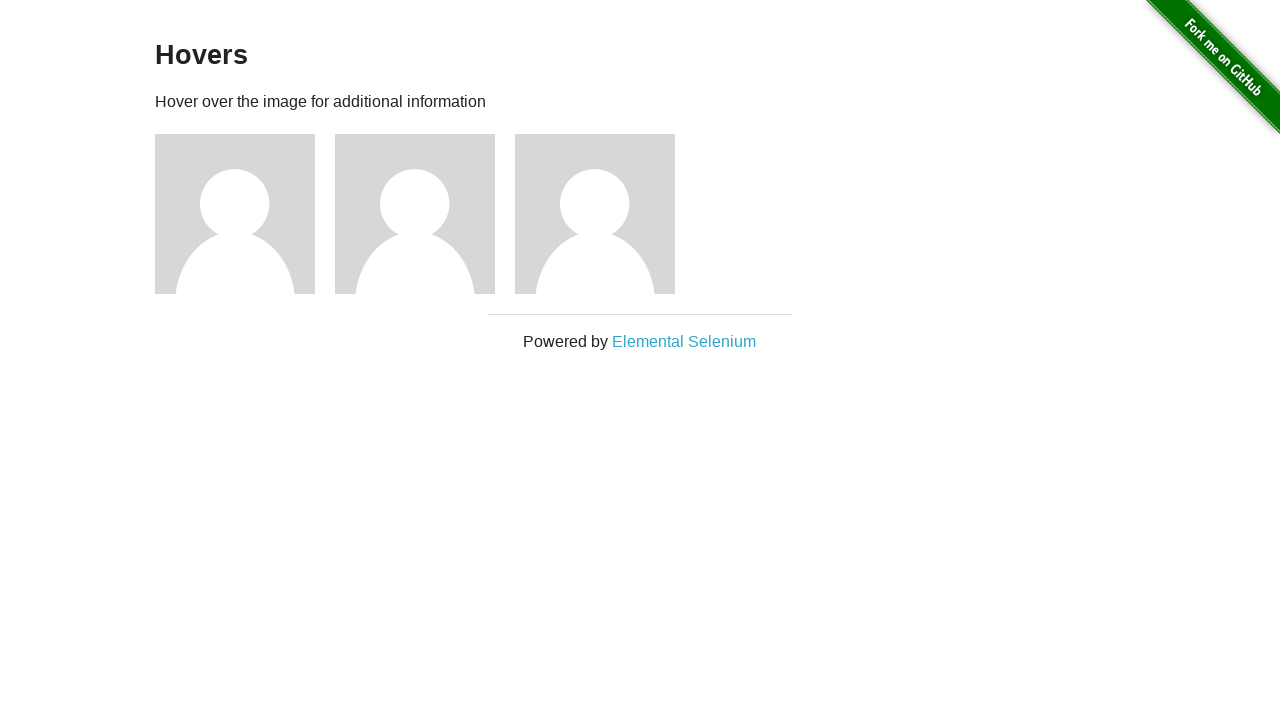

Located all user avatar figure elements
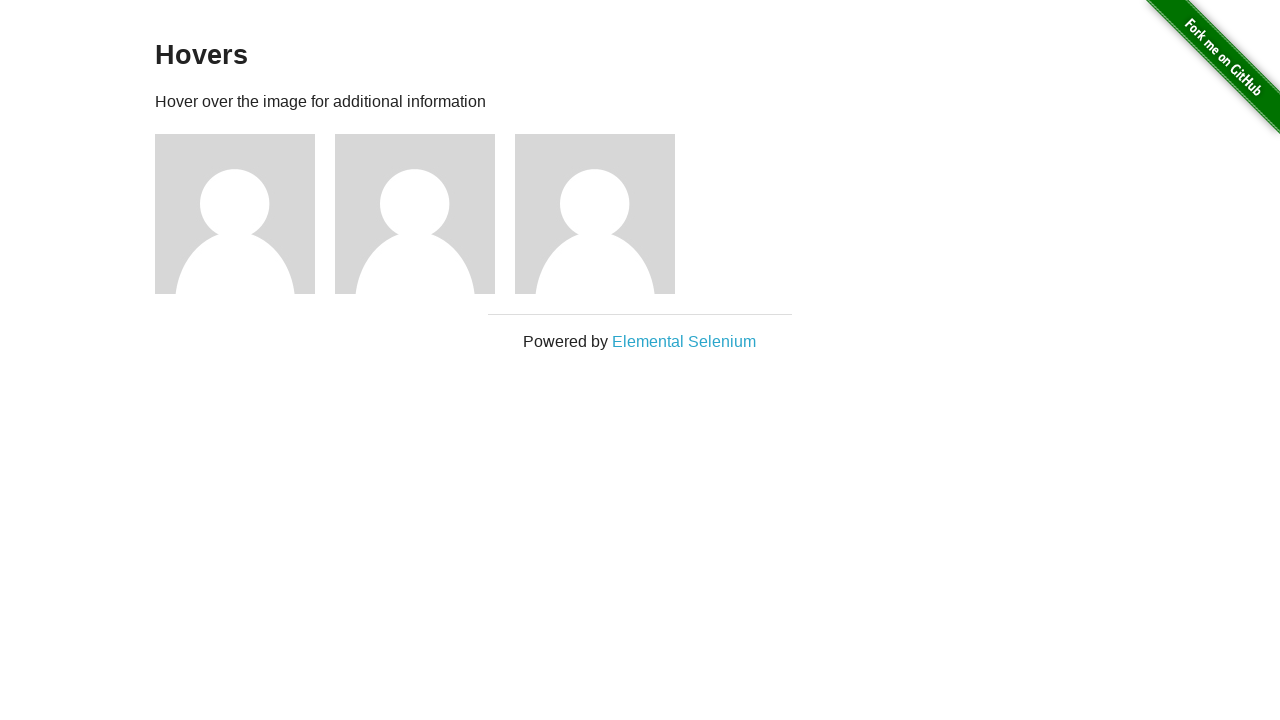

Hovered over the first user avatar to reveal hidden profile information at (245, 214) on div.figure >> nth=0
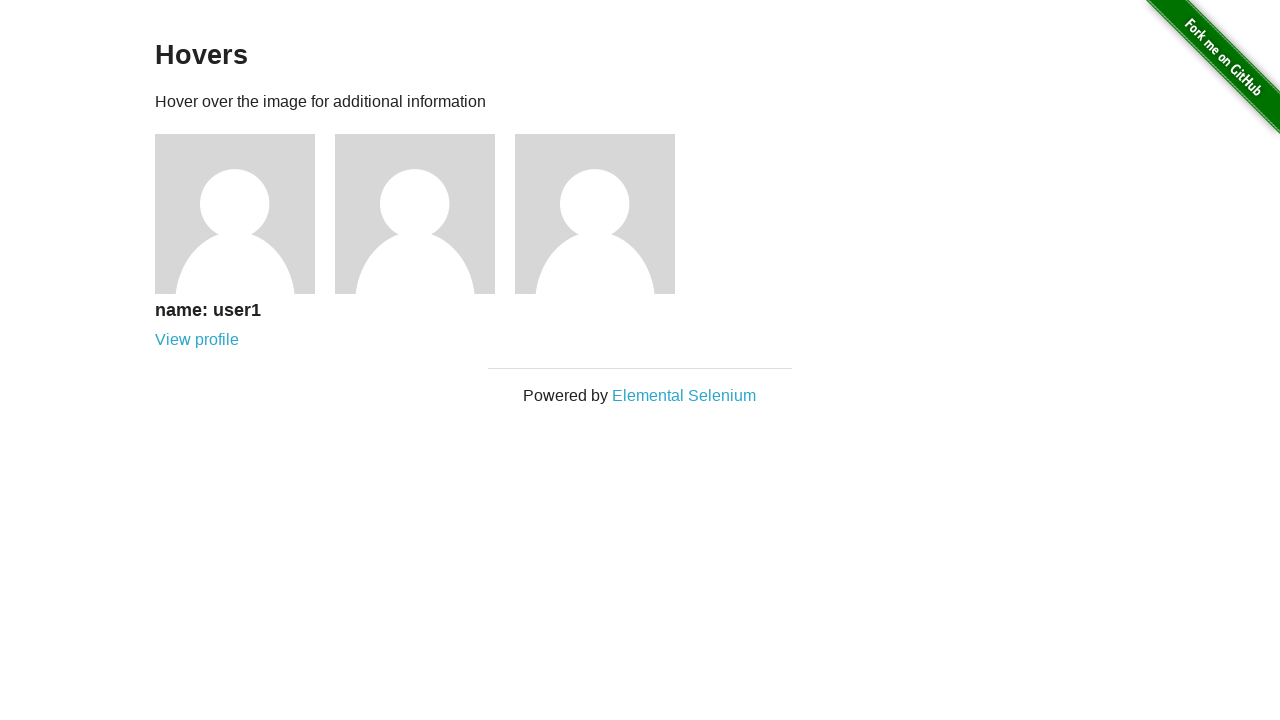

Verified that hidden profile information appeared after hovering
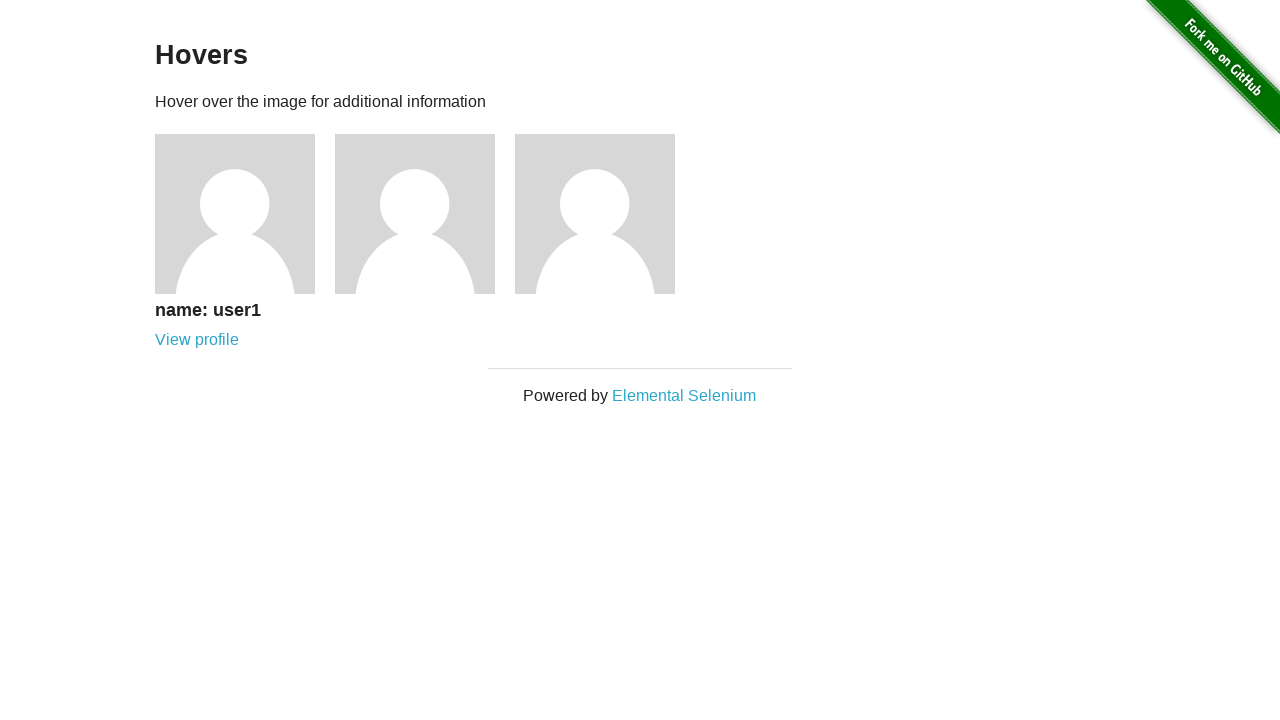

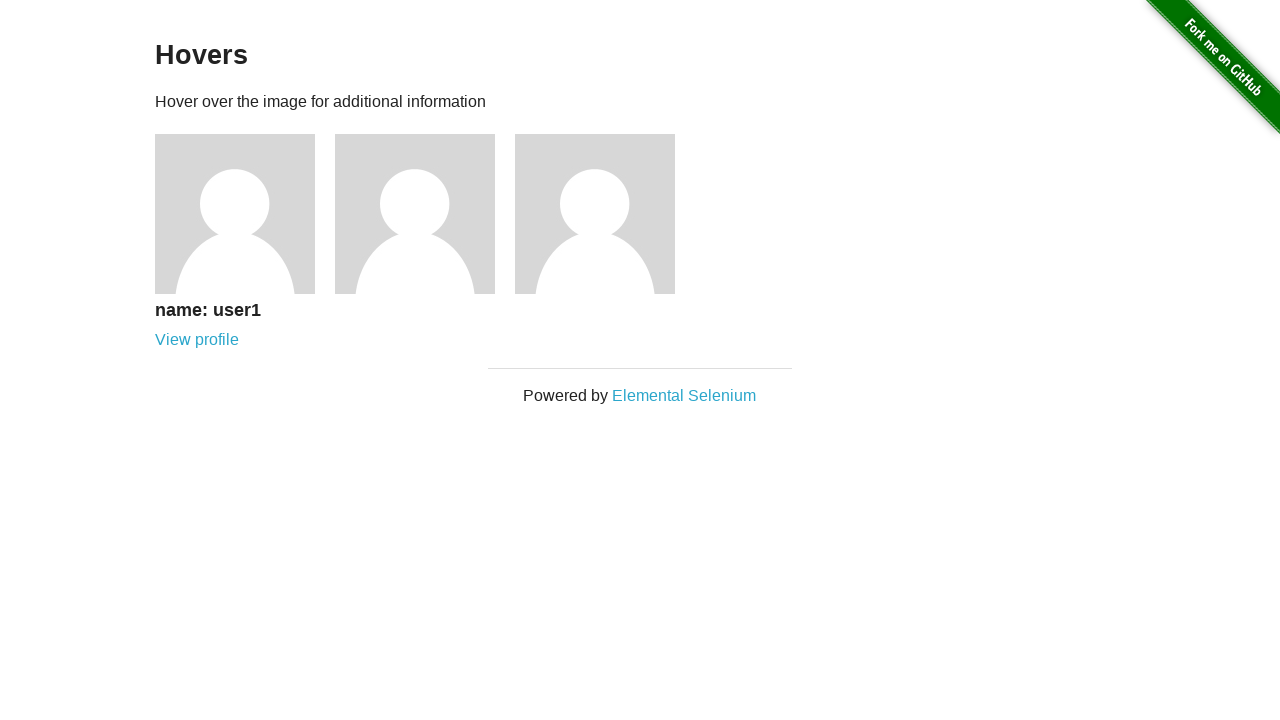